Simple test that navigates to Apple's homepage and maximizes the browser window to verify the page loads successfully.

Starting URL: https://www.apple.com/

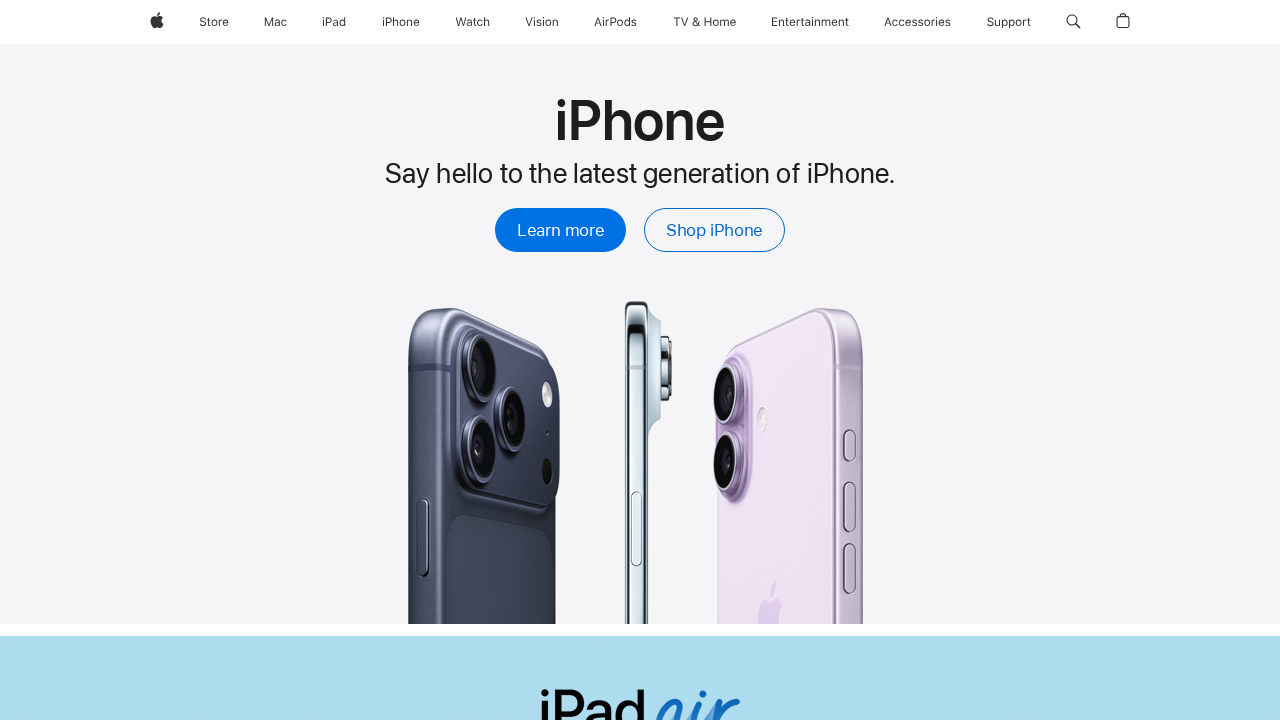

Navigated to Apple's homepage
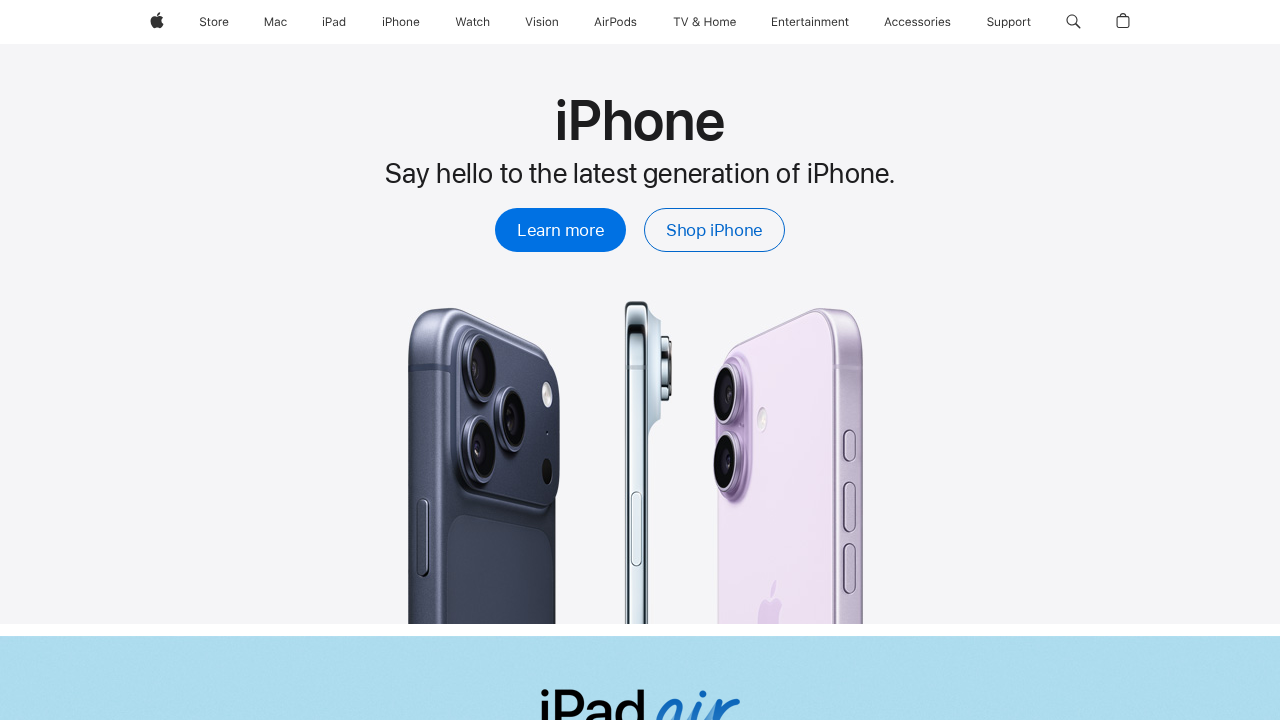

Set viewport size to 1920x1080
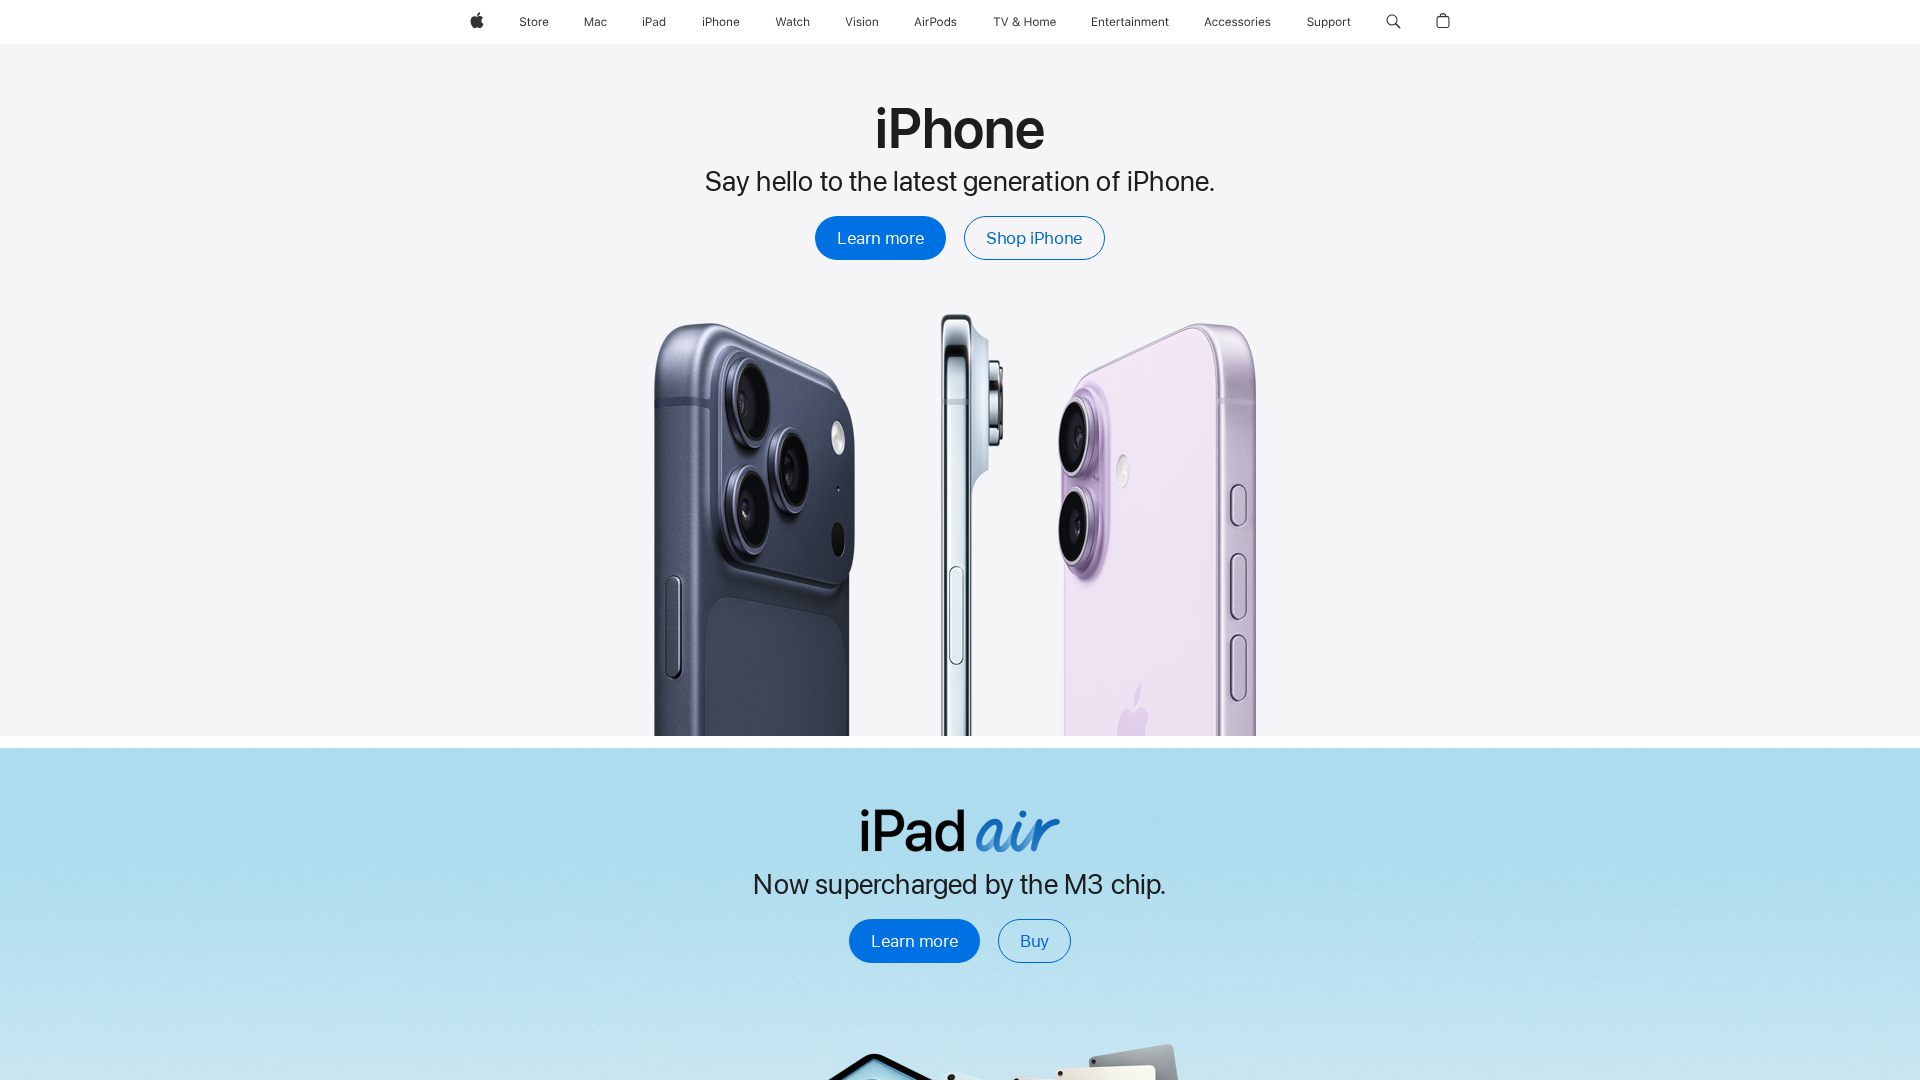

Waited for page DOM to be fully loaded
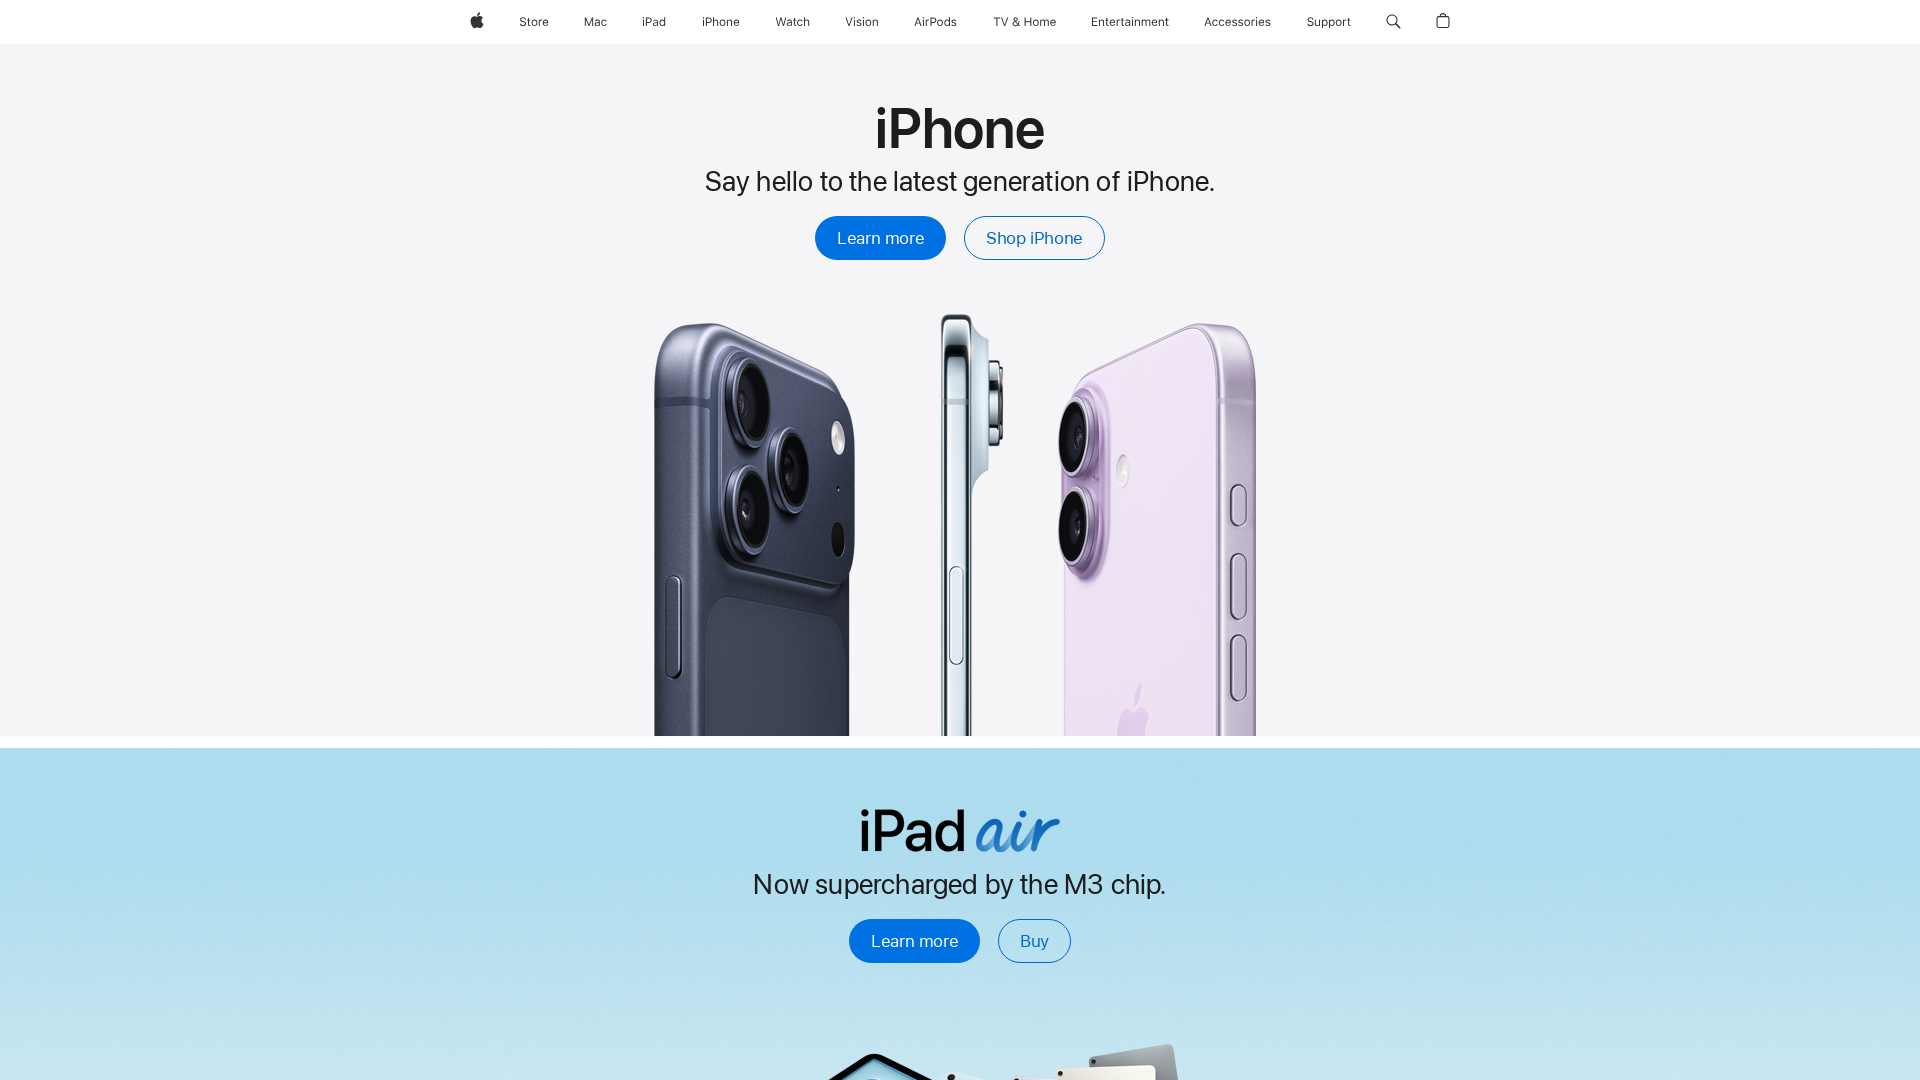

Navigation element loaded successfully, confirming page load
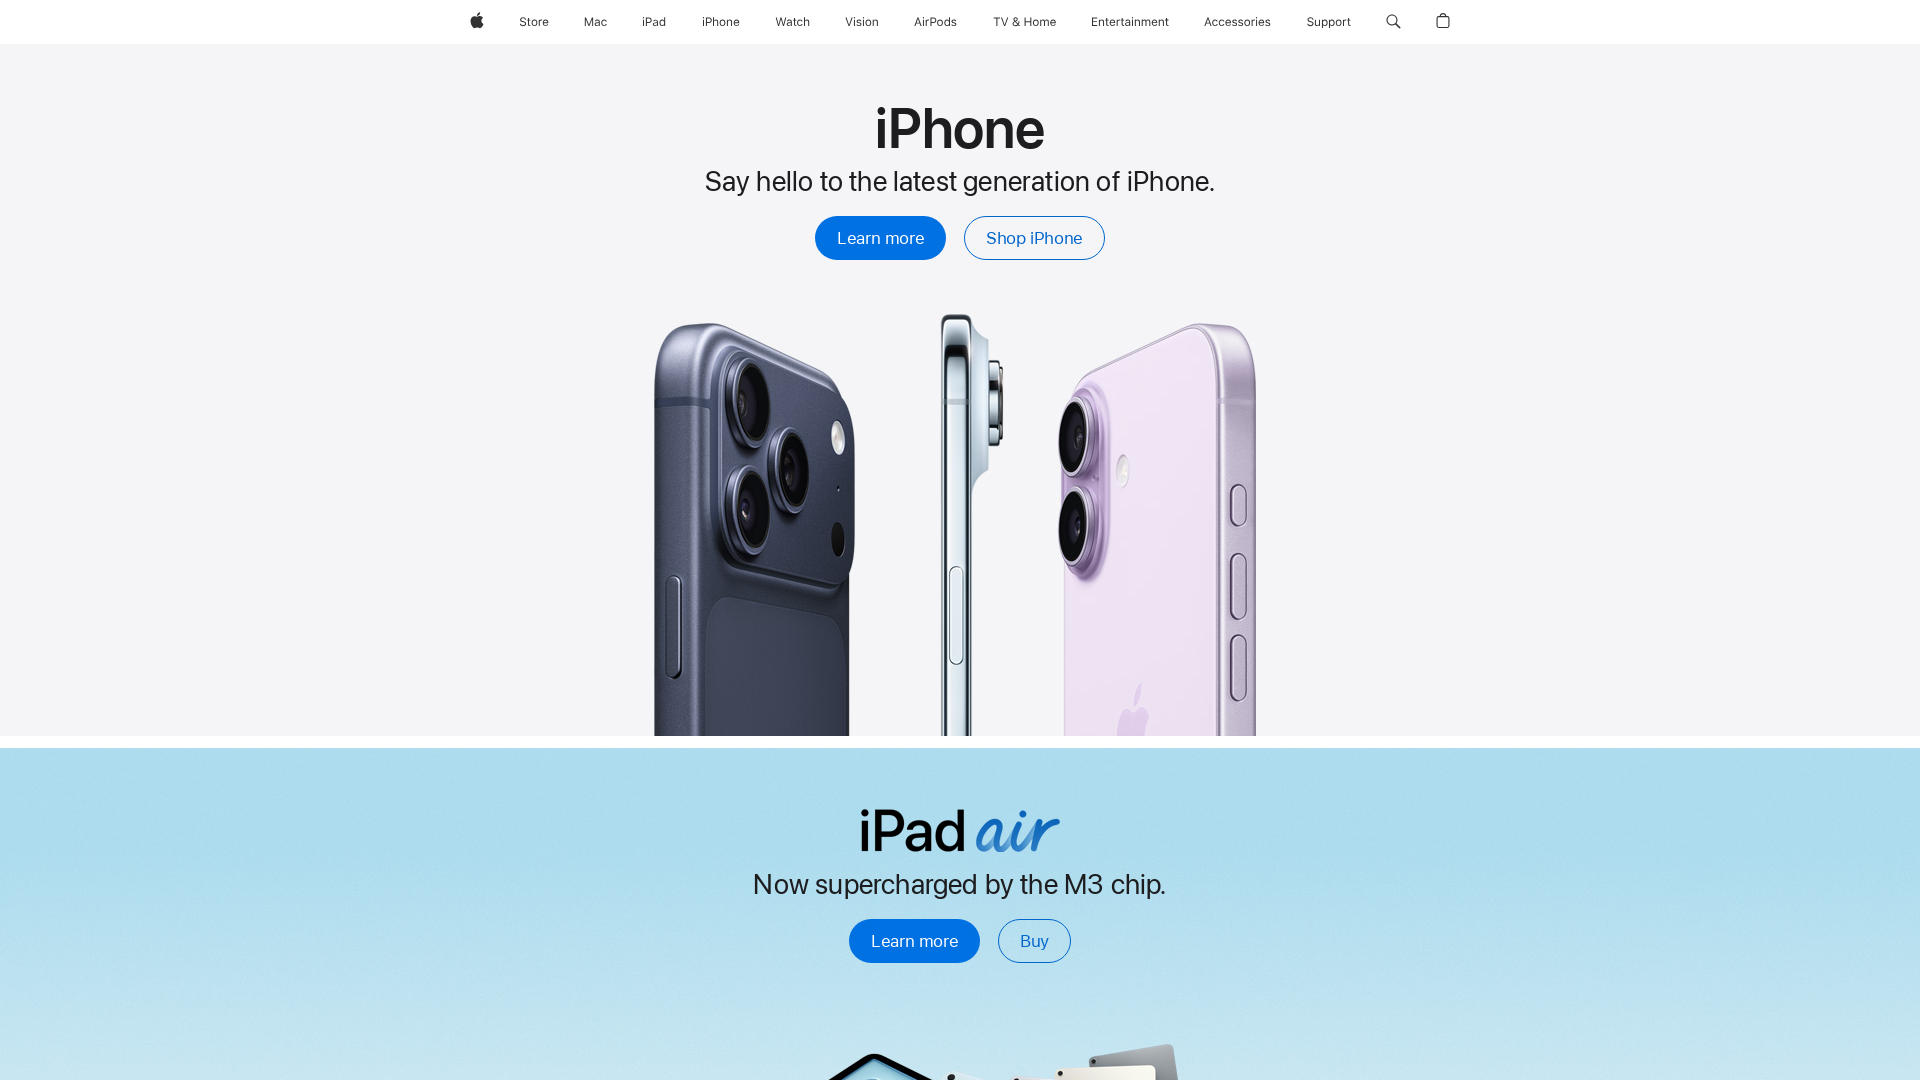

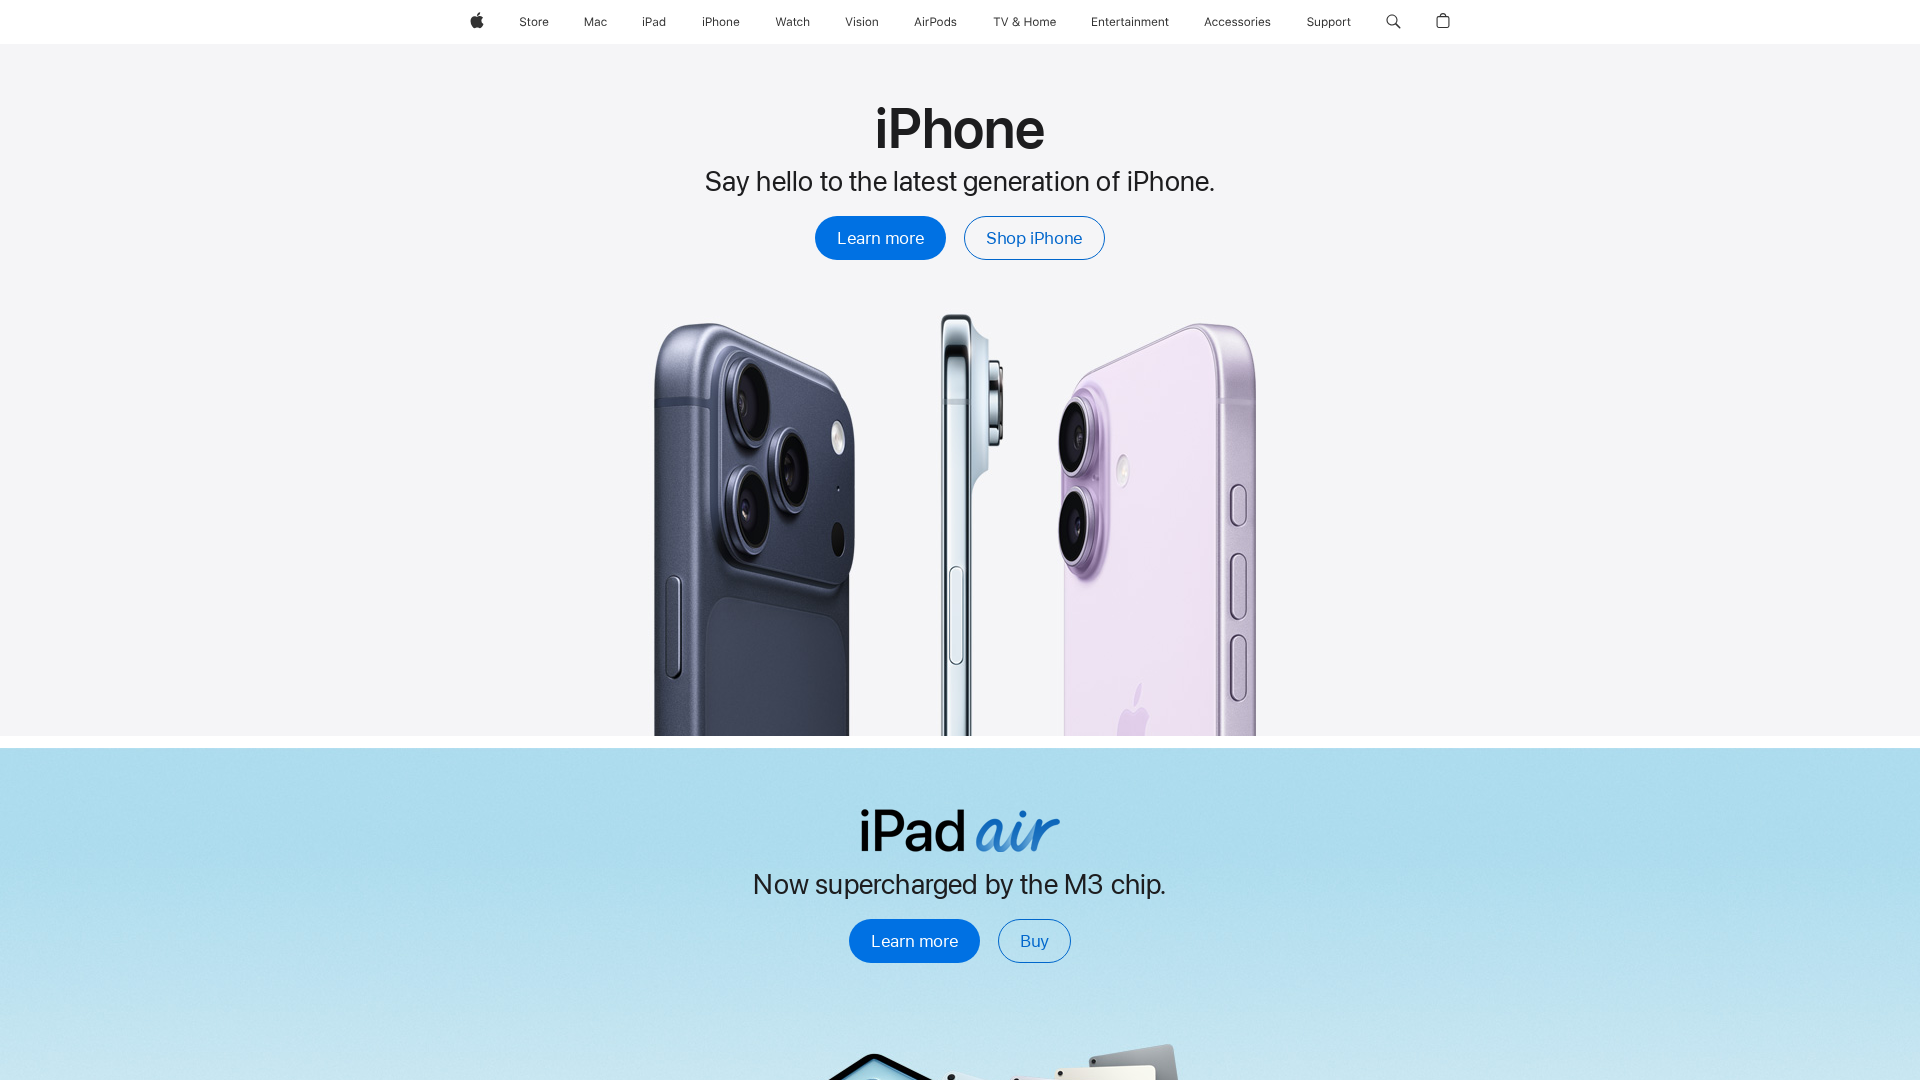